Tests window handling by opening a new tab, switching to it, verifying content, closing it, and switching back to the parent window

Starting URL: https://practice-automation.com/window-operations/

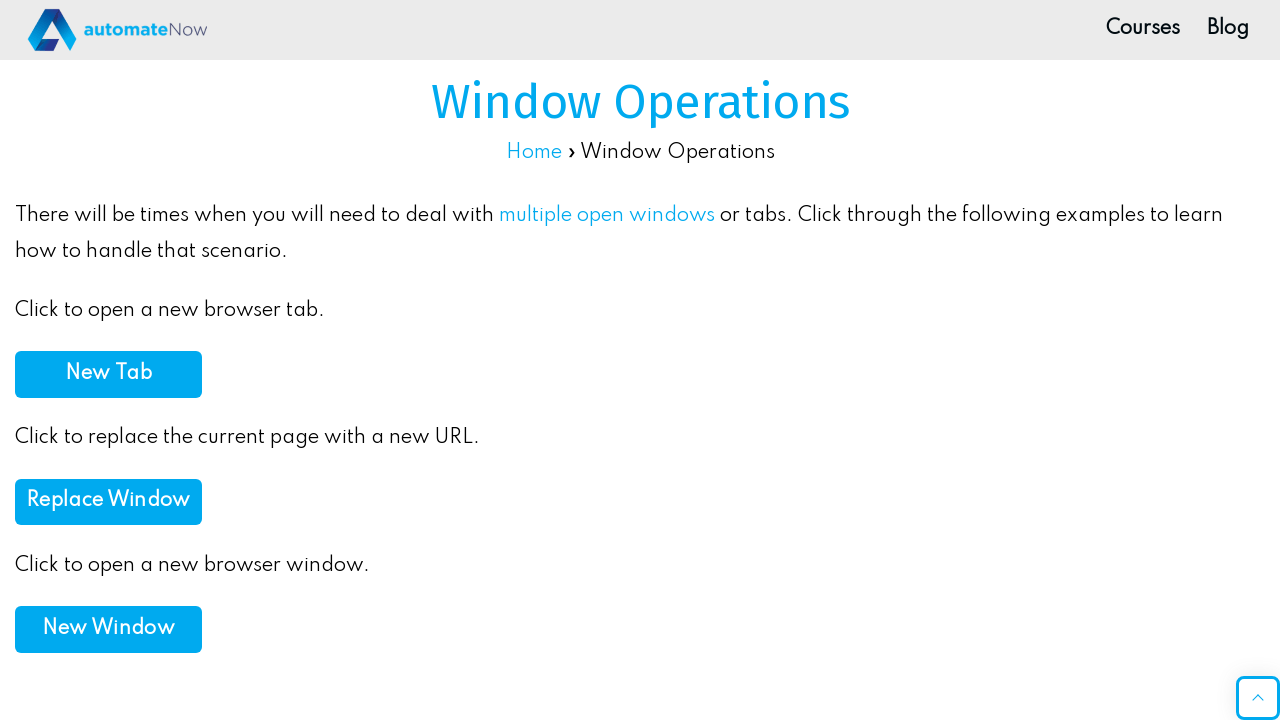

Clicked button to open new tab at (108, 374) on xpath=//button[contains(@onclick,'newTab()')]
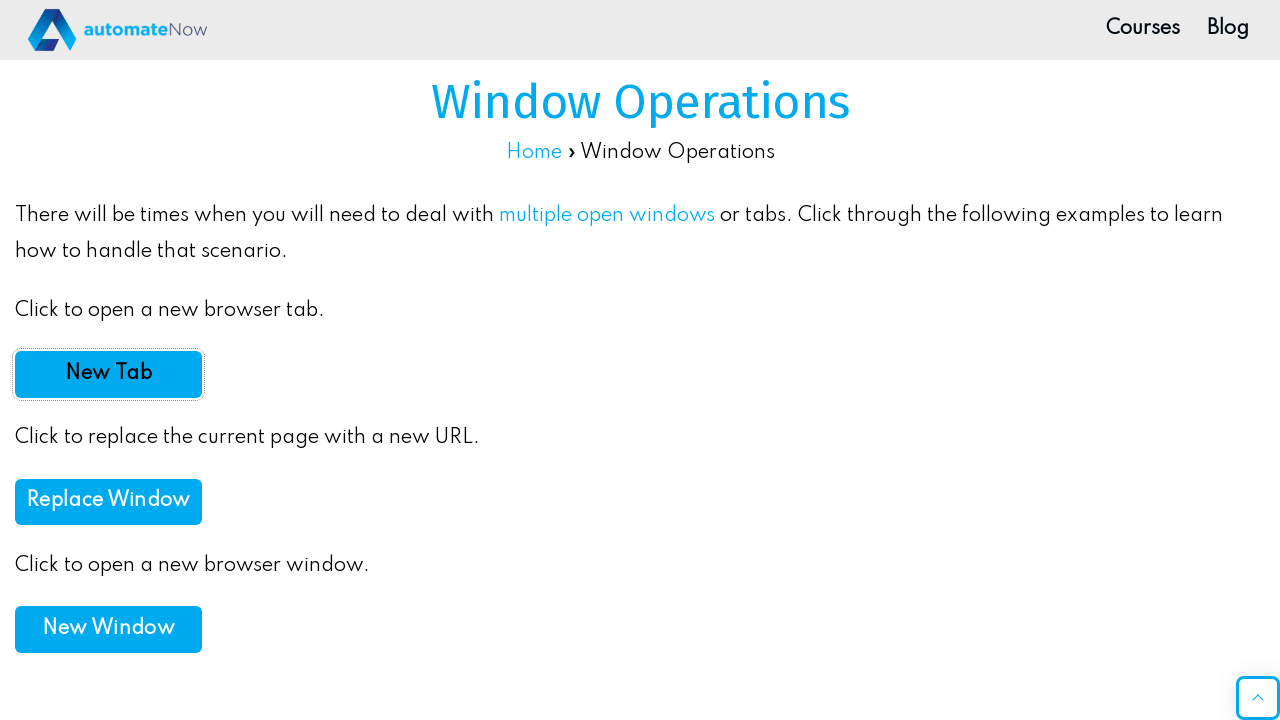

New tab opened and captured
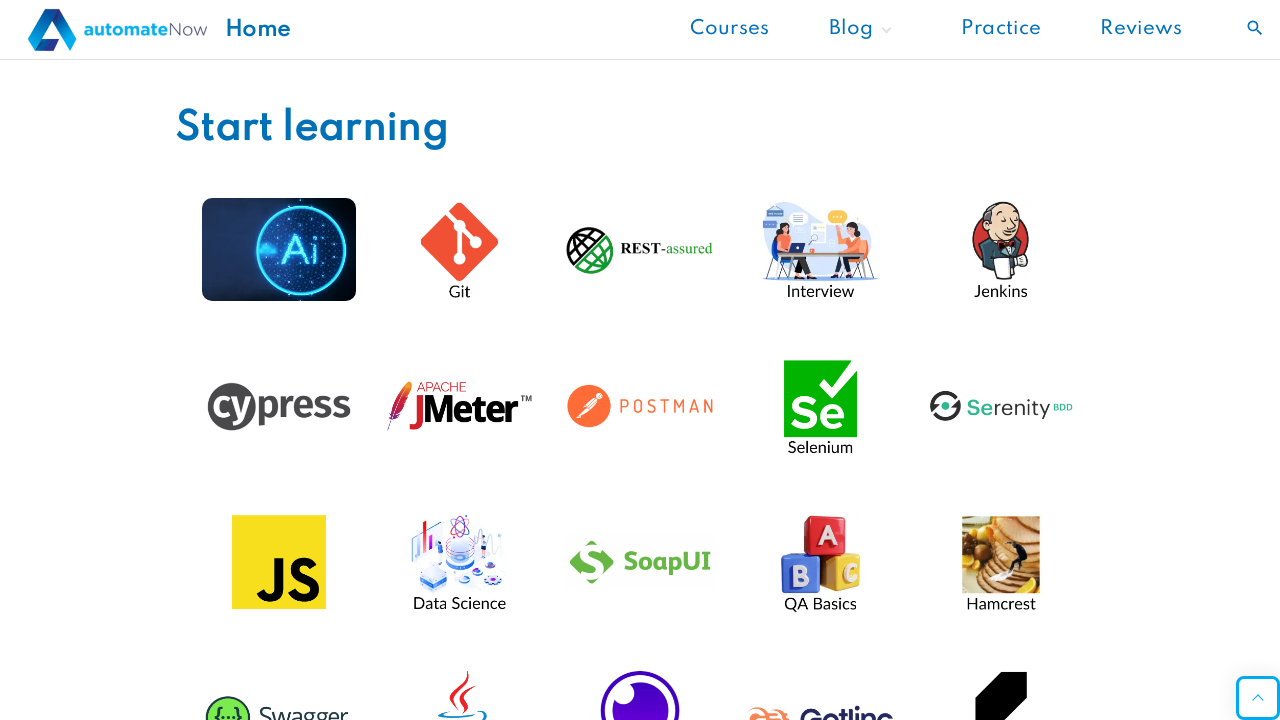

Waited for 'Start learning' text element to load on new tab
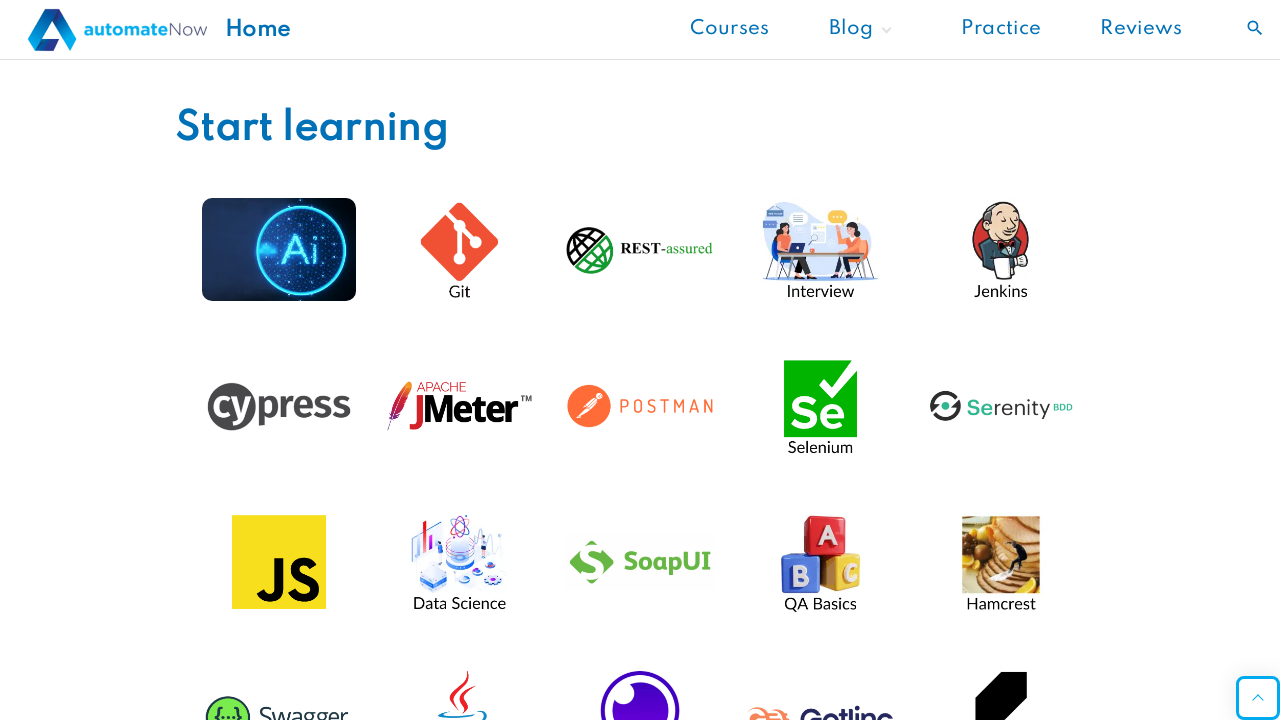

Located 'Start learning' text element on new tab
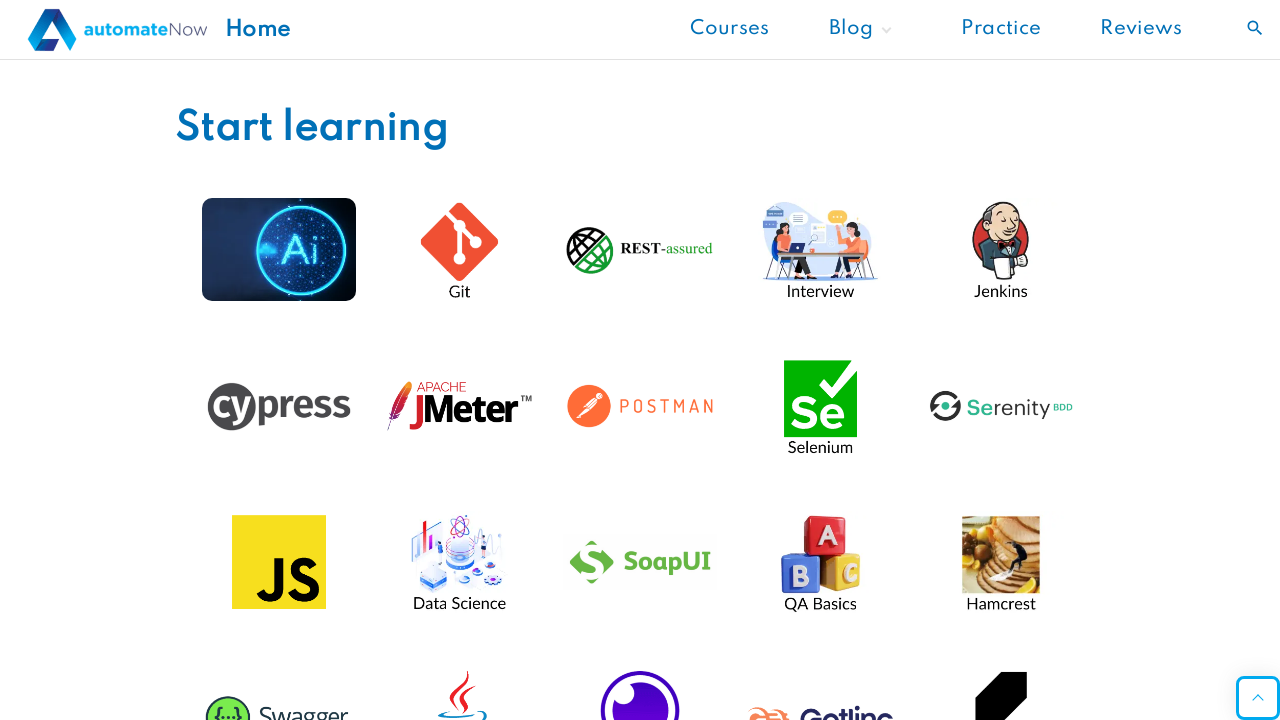

Verified 'Start learning' text content matches expected value
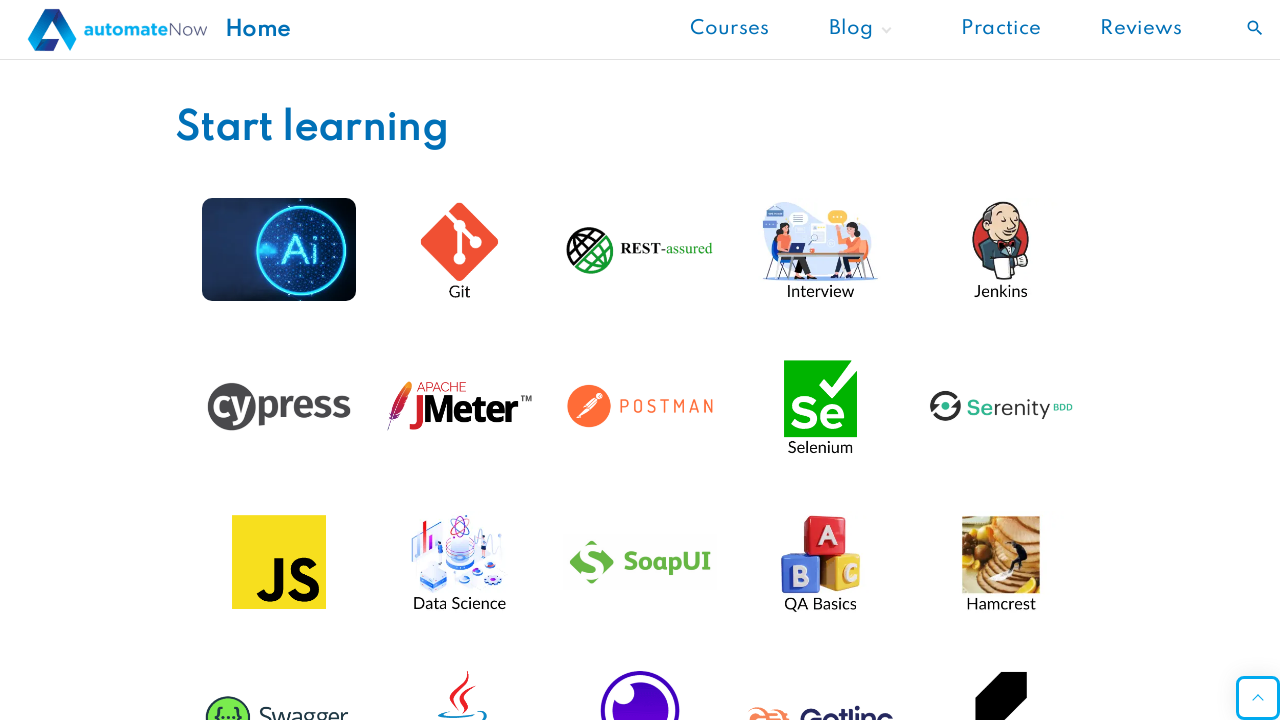

Closed the new tab and switched back to parent window
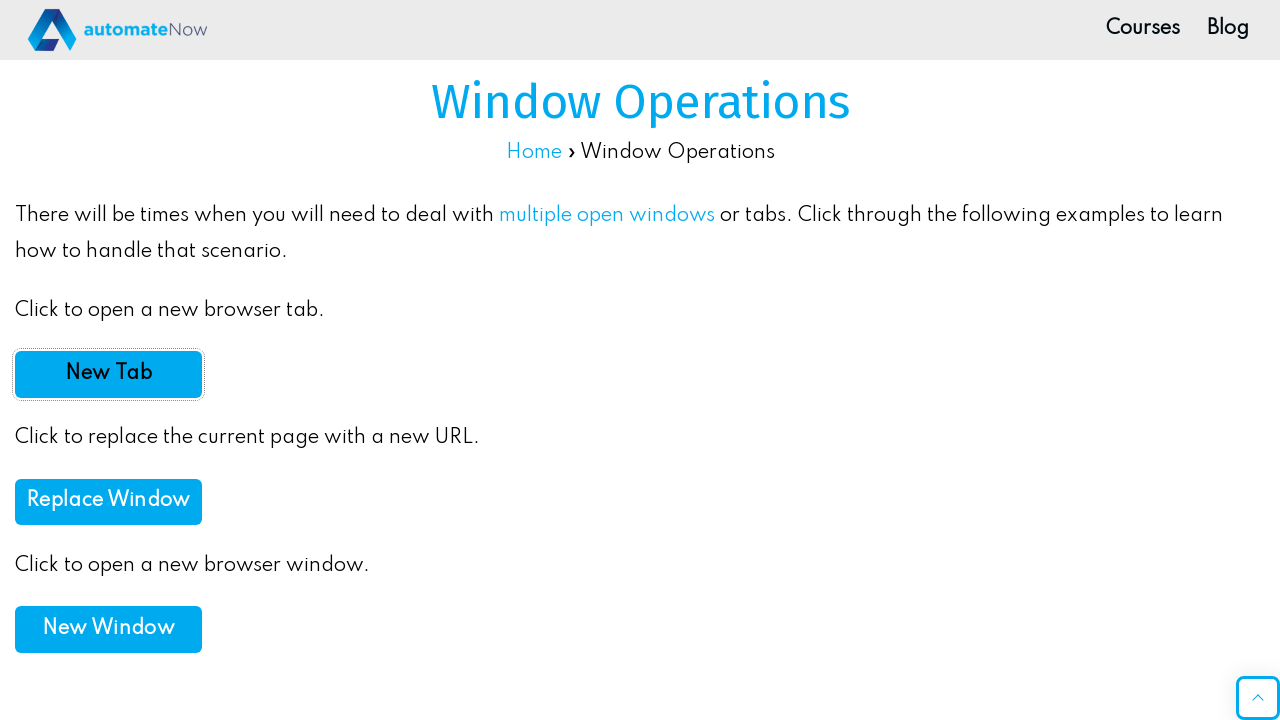

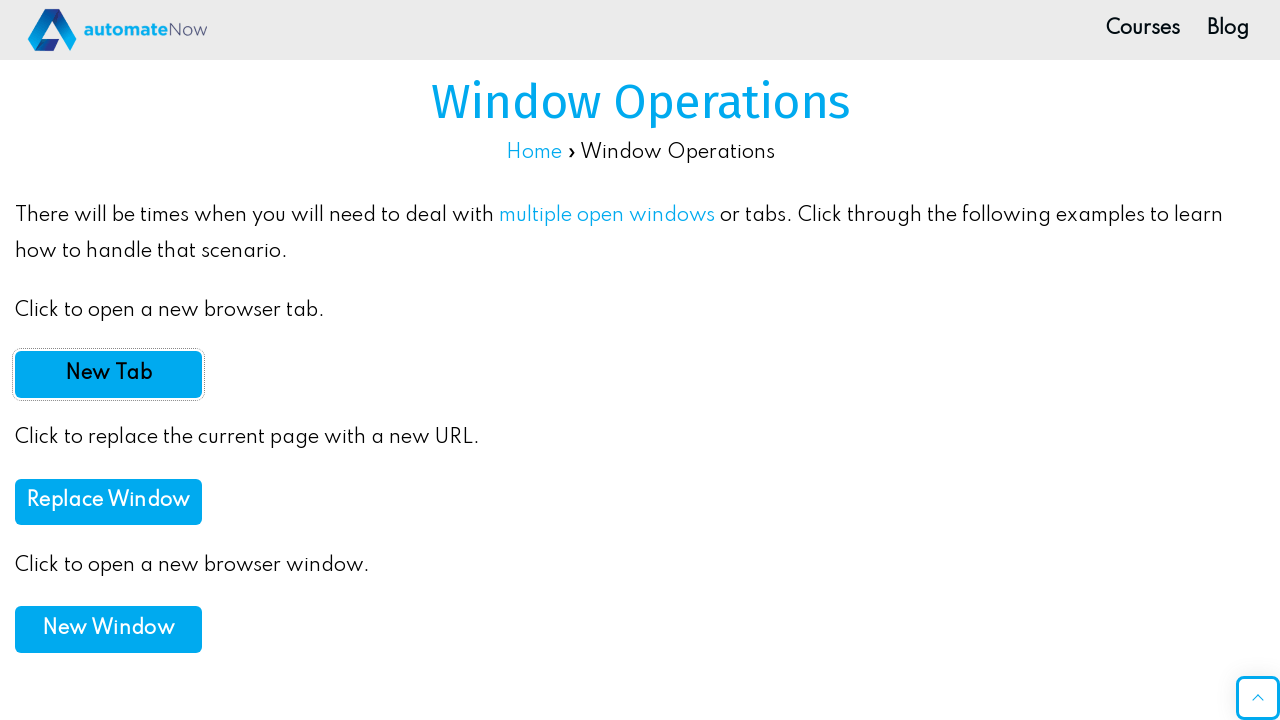